Navigates to the Roberts Space Industries funding goals page and waits for the funding amount to load

Starting URL: https://robertsspaceindustries.com/funding-goals

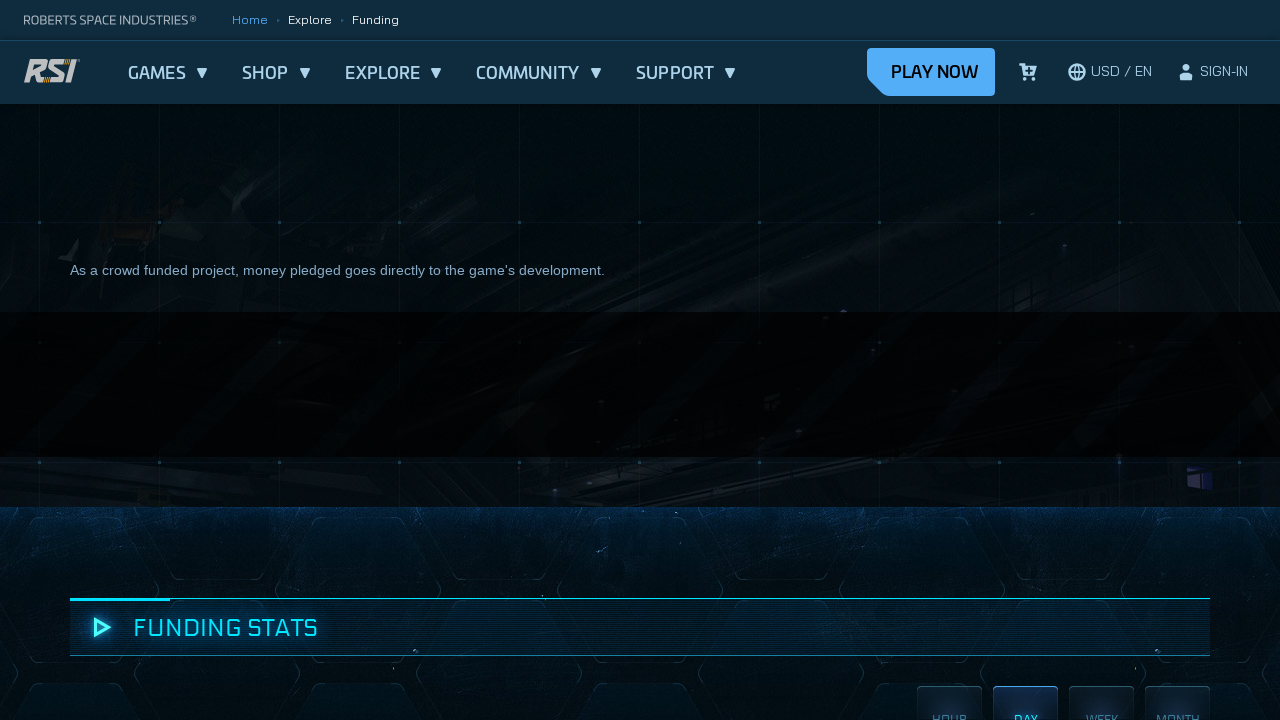

Navigated to Roberts Space Industries funding goals page
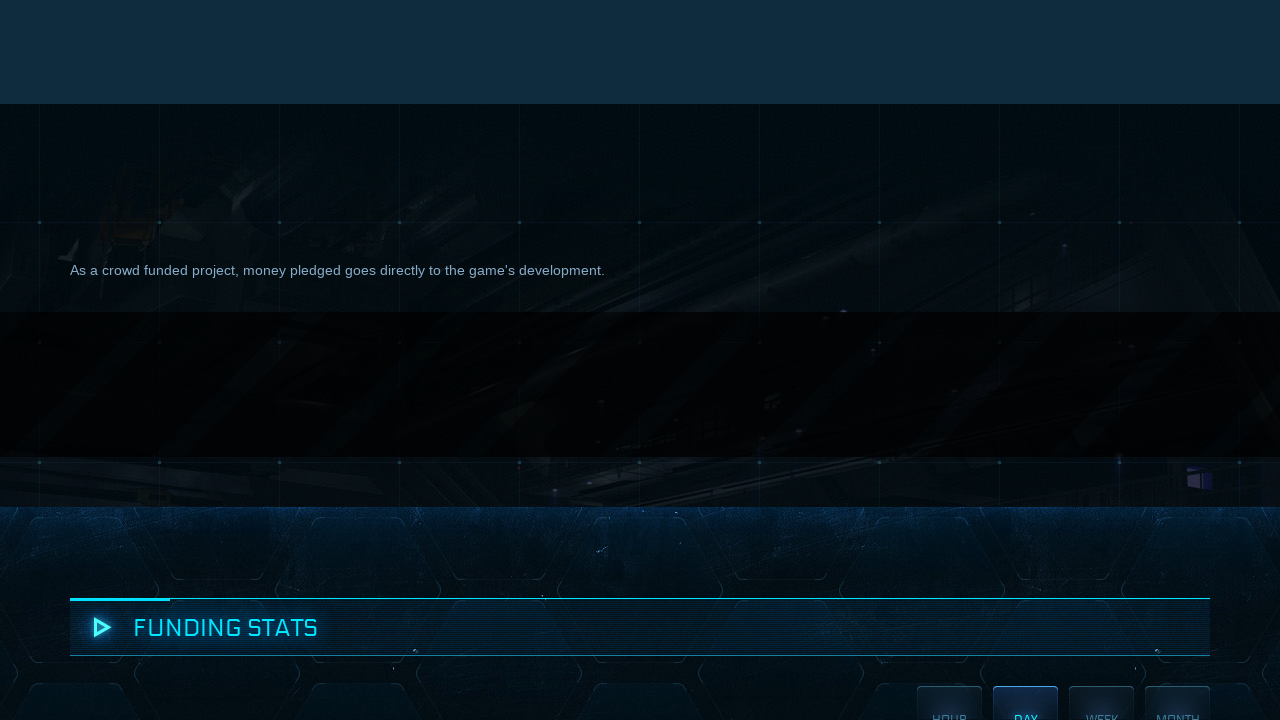

Funding amount loaded and visible on page
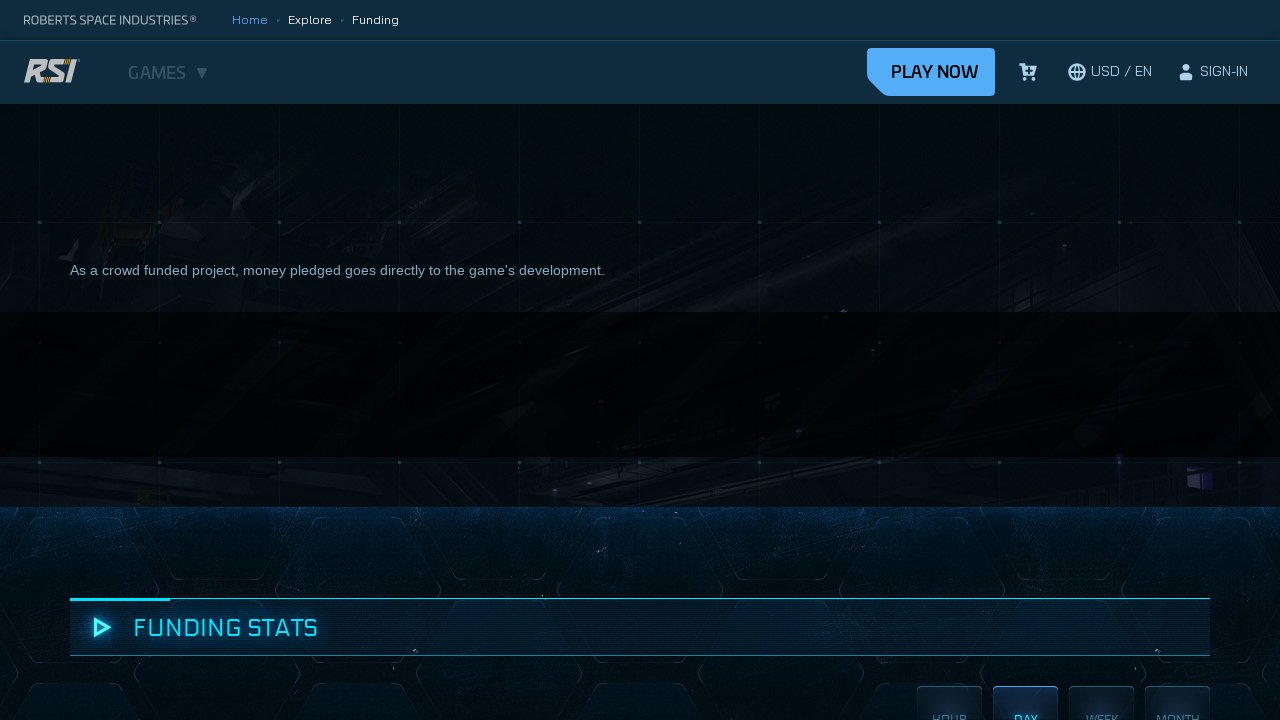

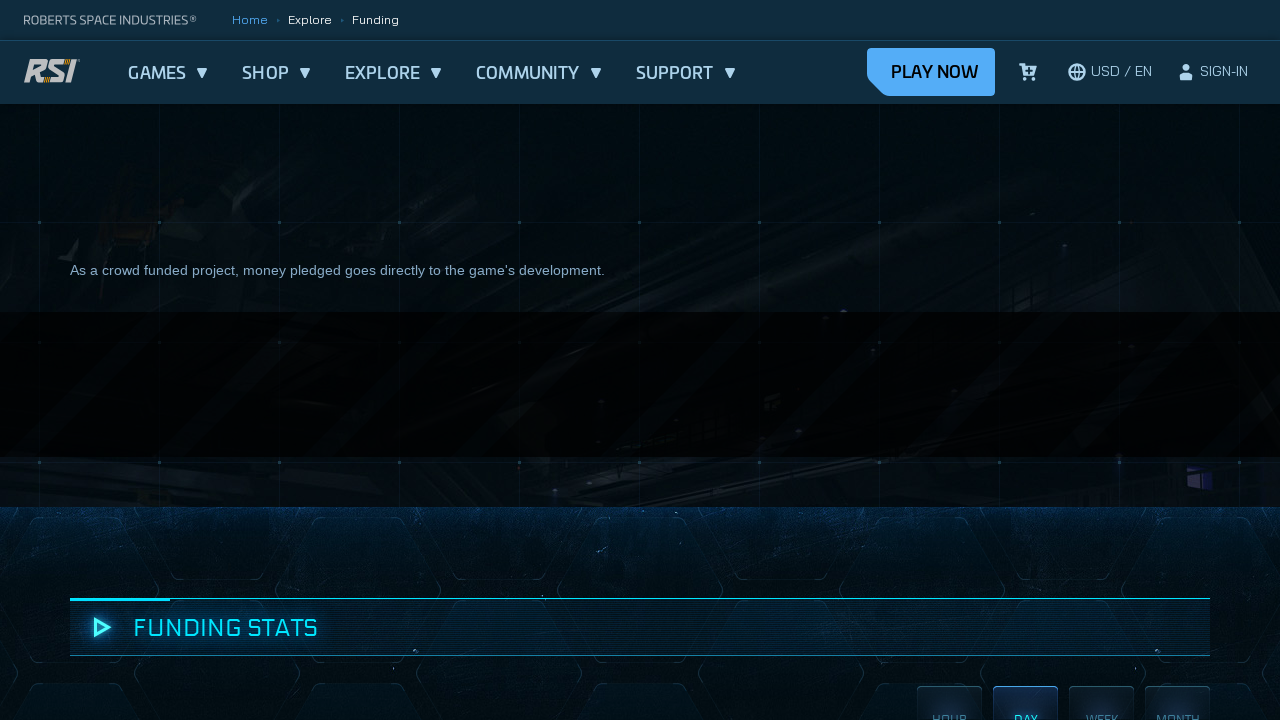